Tests filling a credit card field incrementally, clearing it, and then filling it completely to verify clear and fill functionality

Starting URL: https://osstep.github.io/action_fill

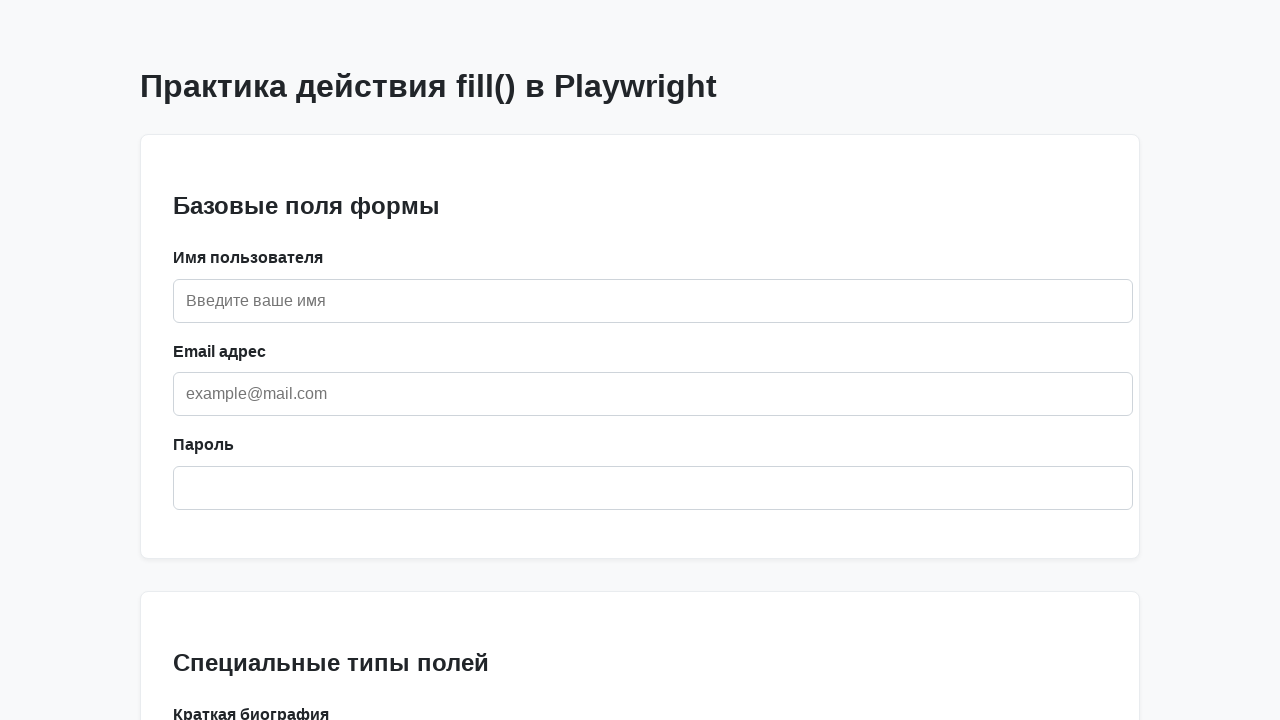

Located credit card field by label 'Кредитная карта'
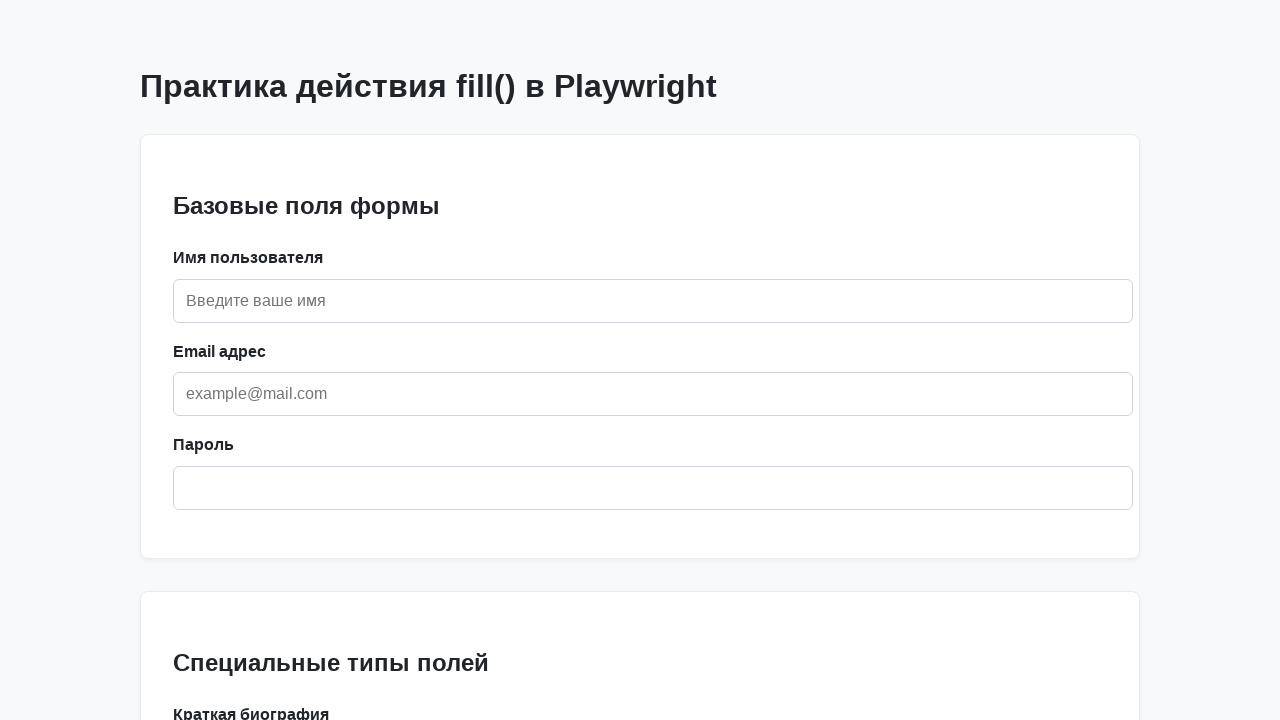

Filled credit card field with partial value '1234' on internal:label="\u041a\u0440\u0435\u0434\u0438\u0442\u043d\u0430\u044f \u043a\u0
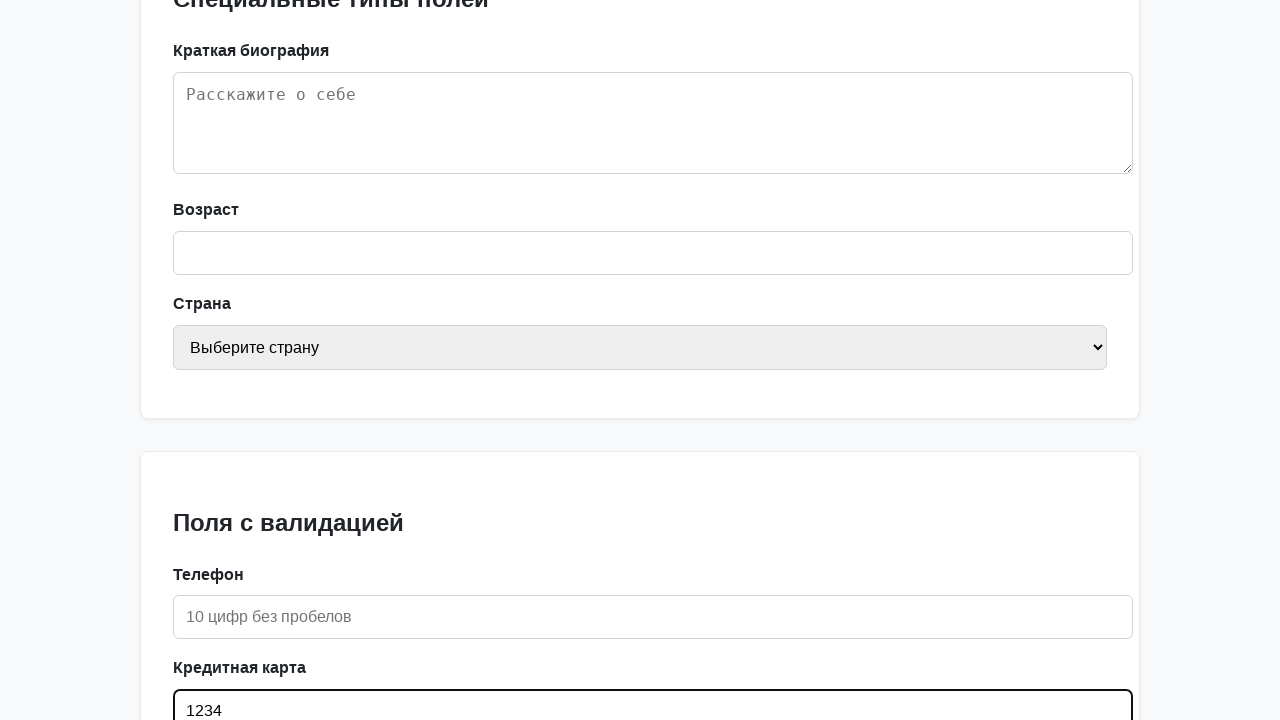

Verified credit card field contains '1234'
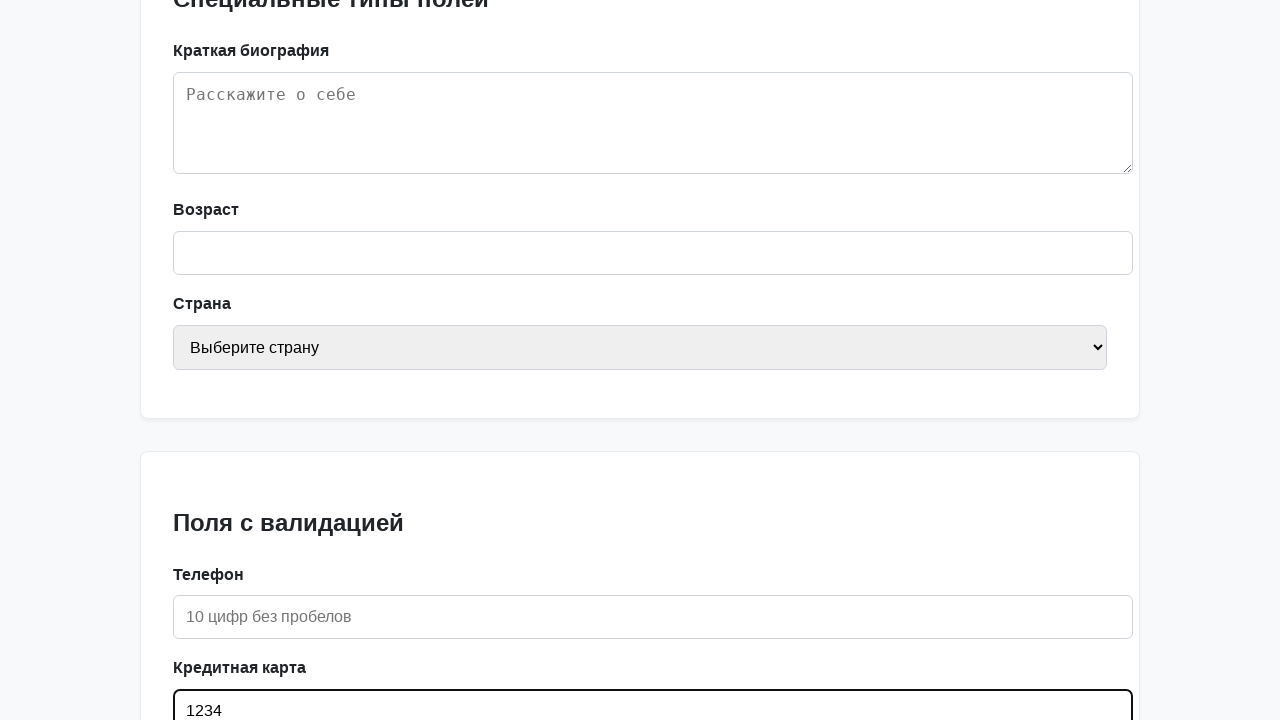

Cleared the credit card field on internal:label="\u041a\u0440\u0435\u0434\u0438\u0442\u043d\u0430\u044f \u043a\u0
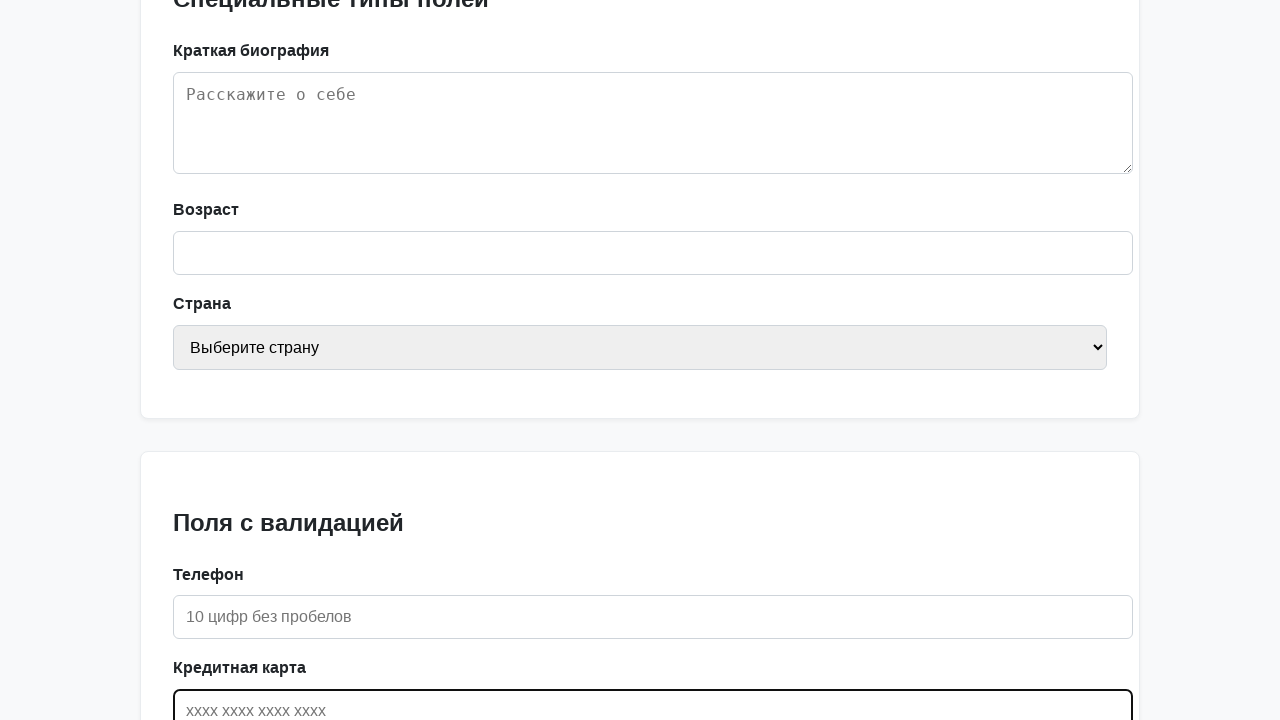

Verified credit card field is now empty
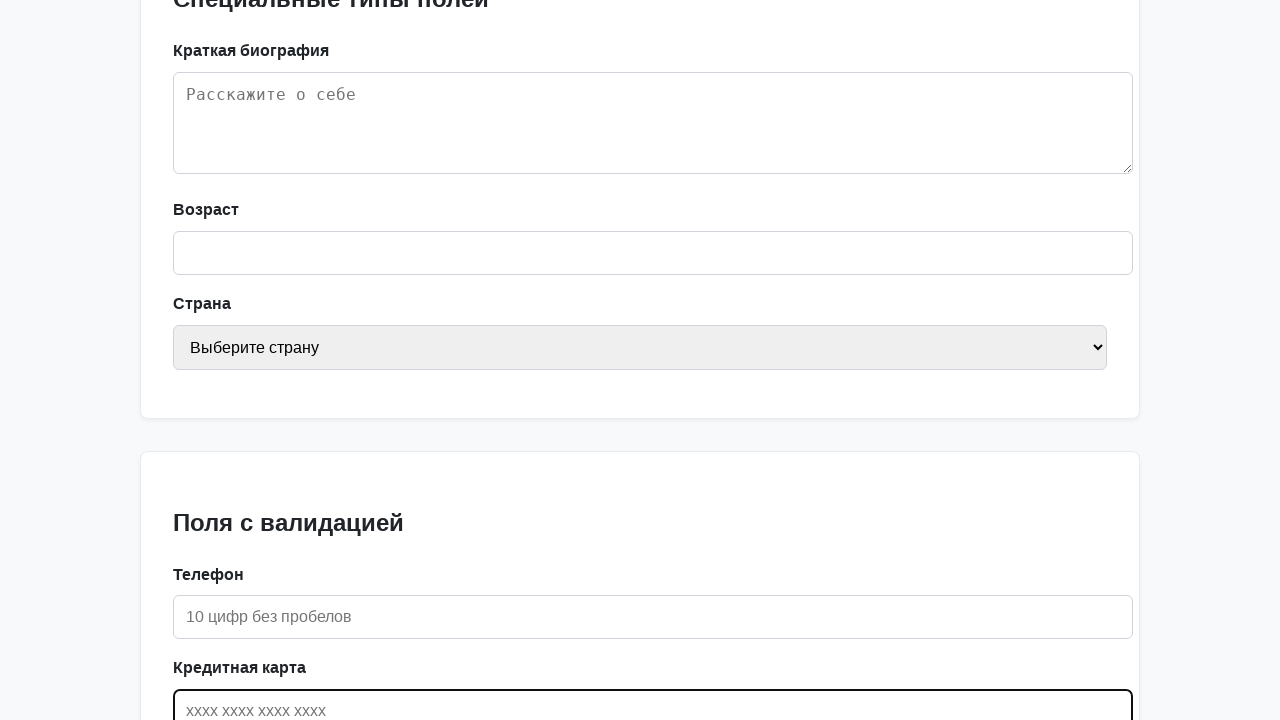

Filled credit card field with complete value '1234 5678 9012 3456' on internal:label="\u041a\u0440\u0435\u0434\u0438\u0442\u043d\u0430\u044f \u043a\u0
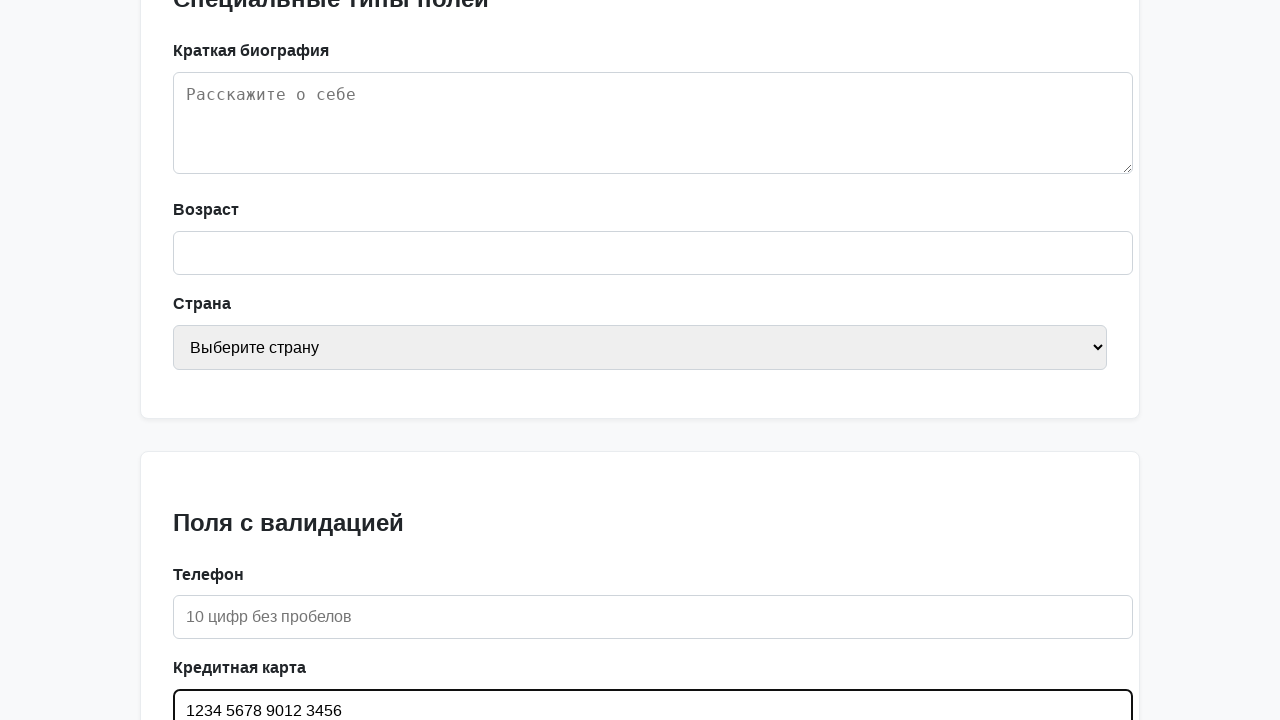

Verified credit card field contains complete value '1234 5678 9012 3456'
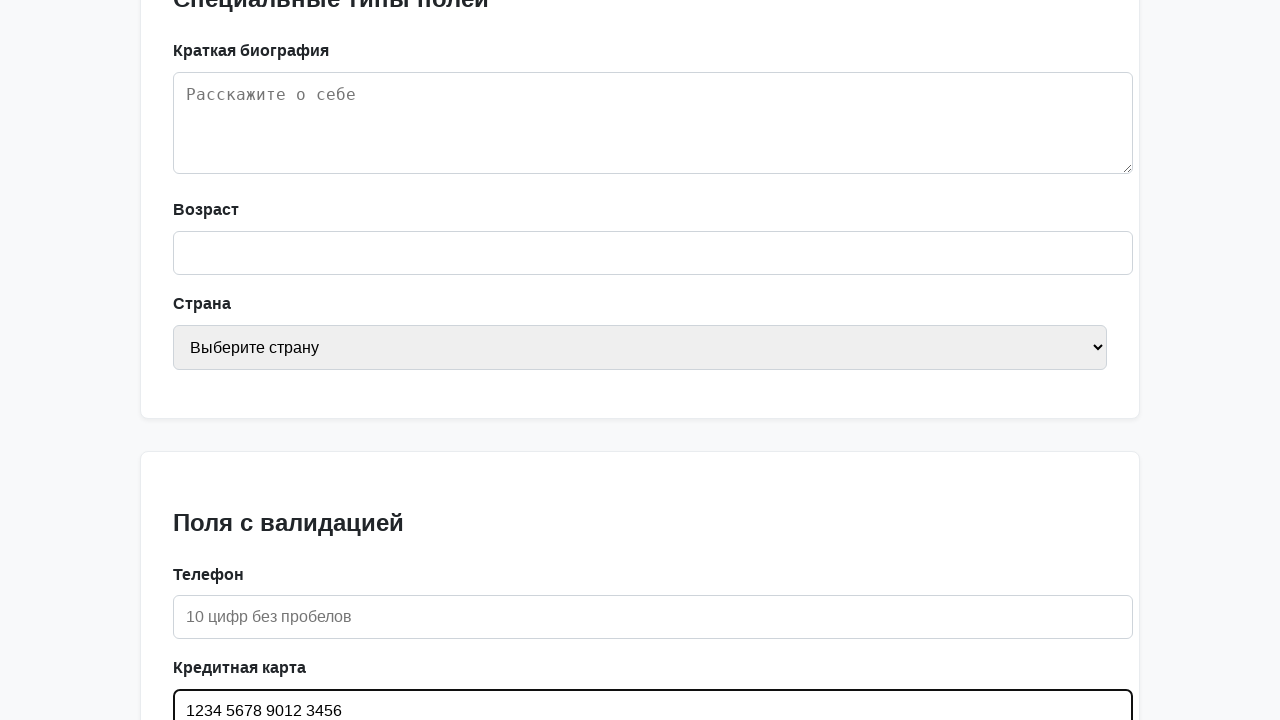

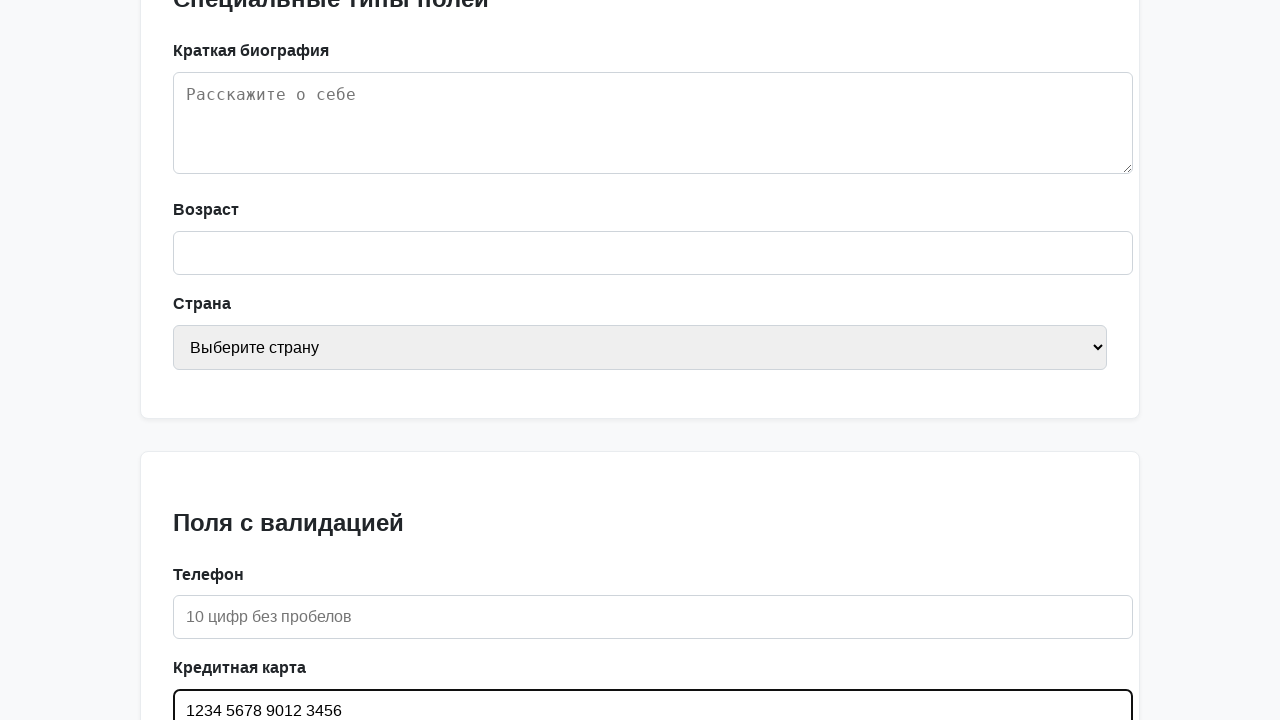